Tests calculator subtraction functionality by entering two numbers and clicking the subtract button

Starting URL: https://naseemshah.dev/selenium-test/index.html

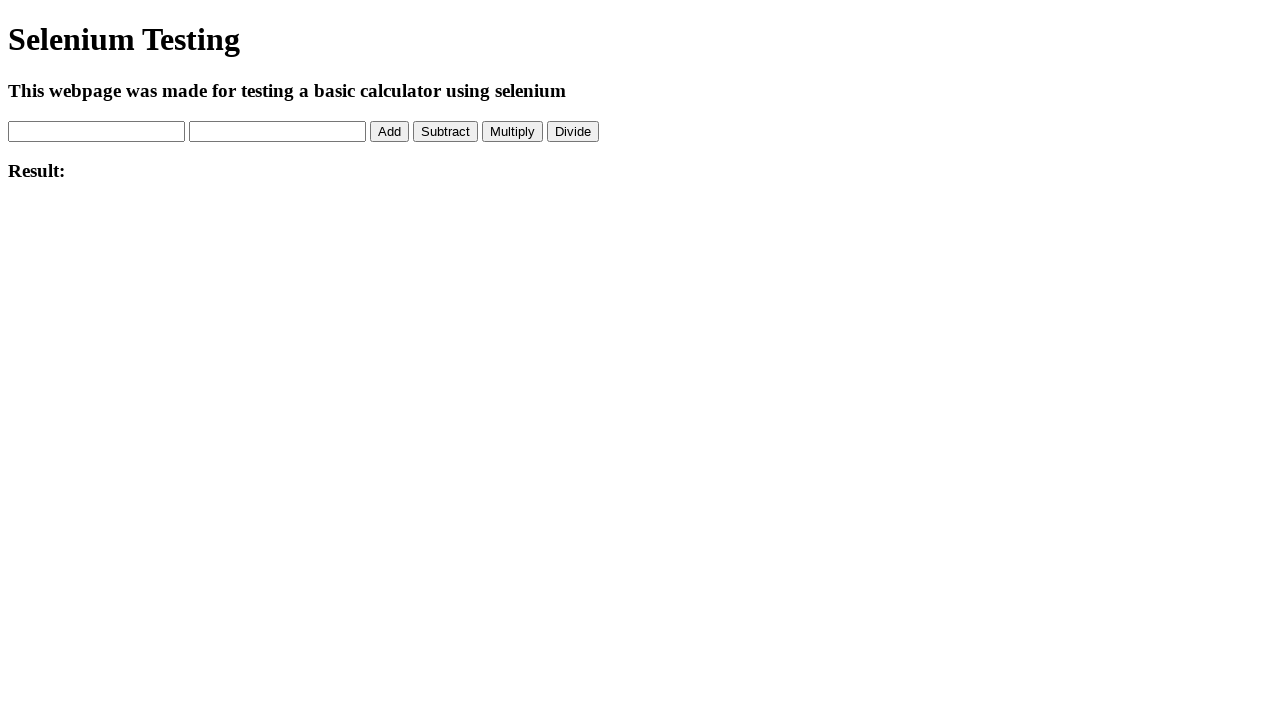

Cleared first number field on #num1
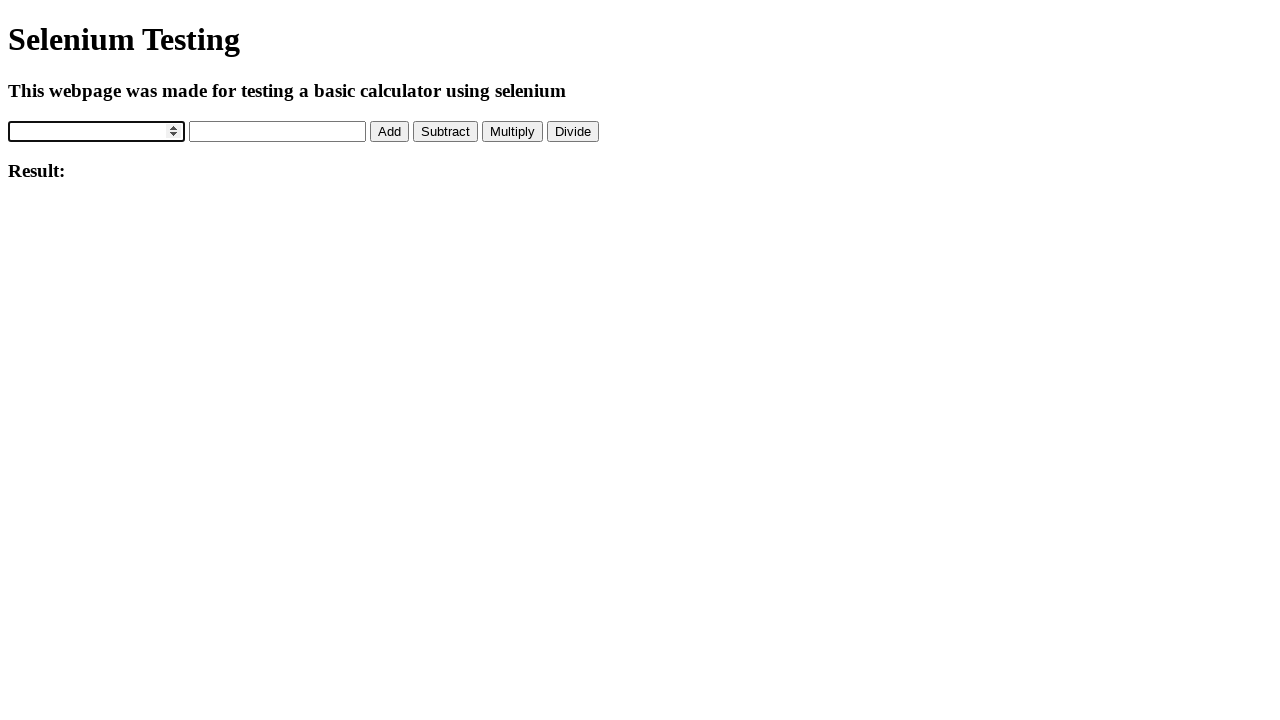

Filled first number field with '5' on #num1
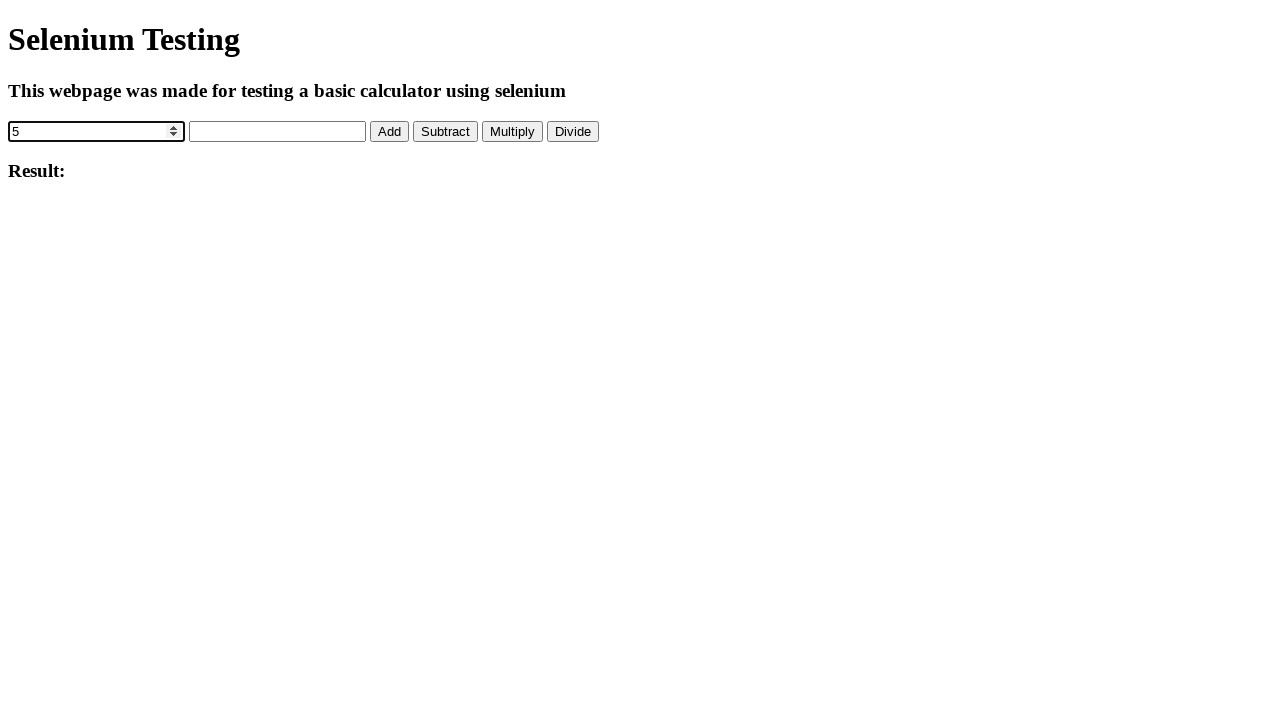

Cleared second number field on #num2
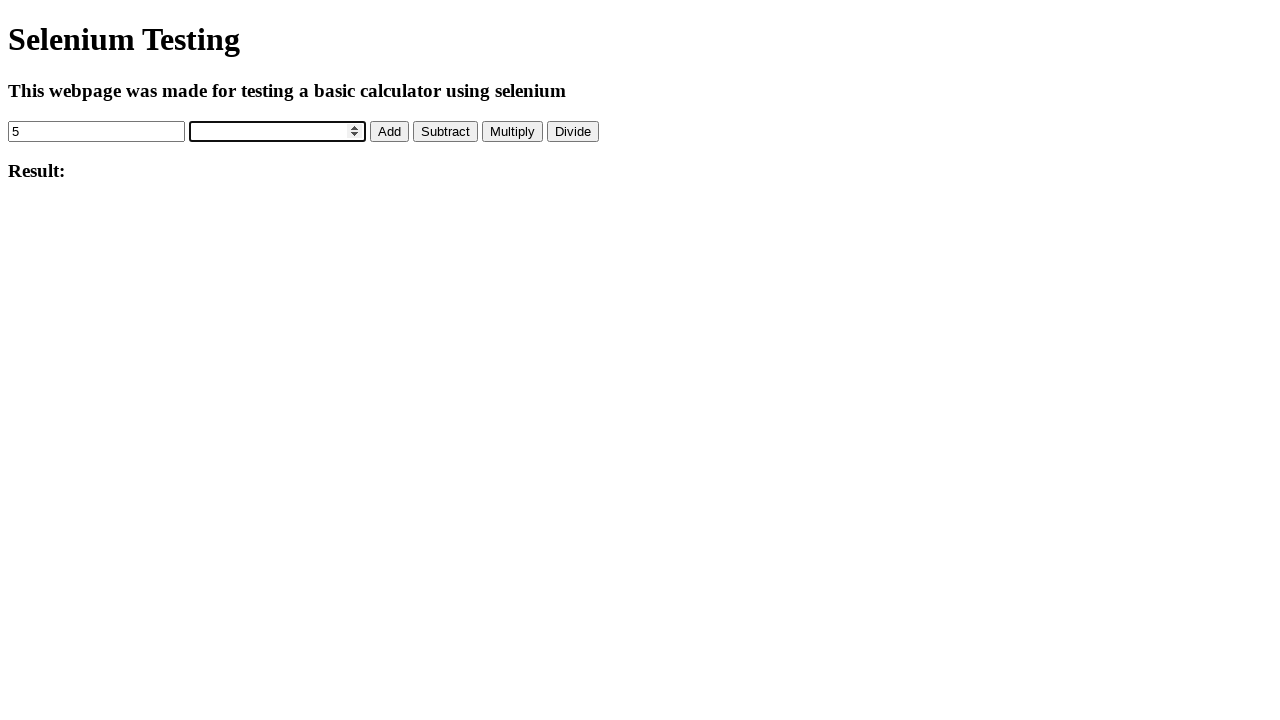

Filled second number field with '10' on #num2
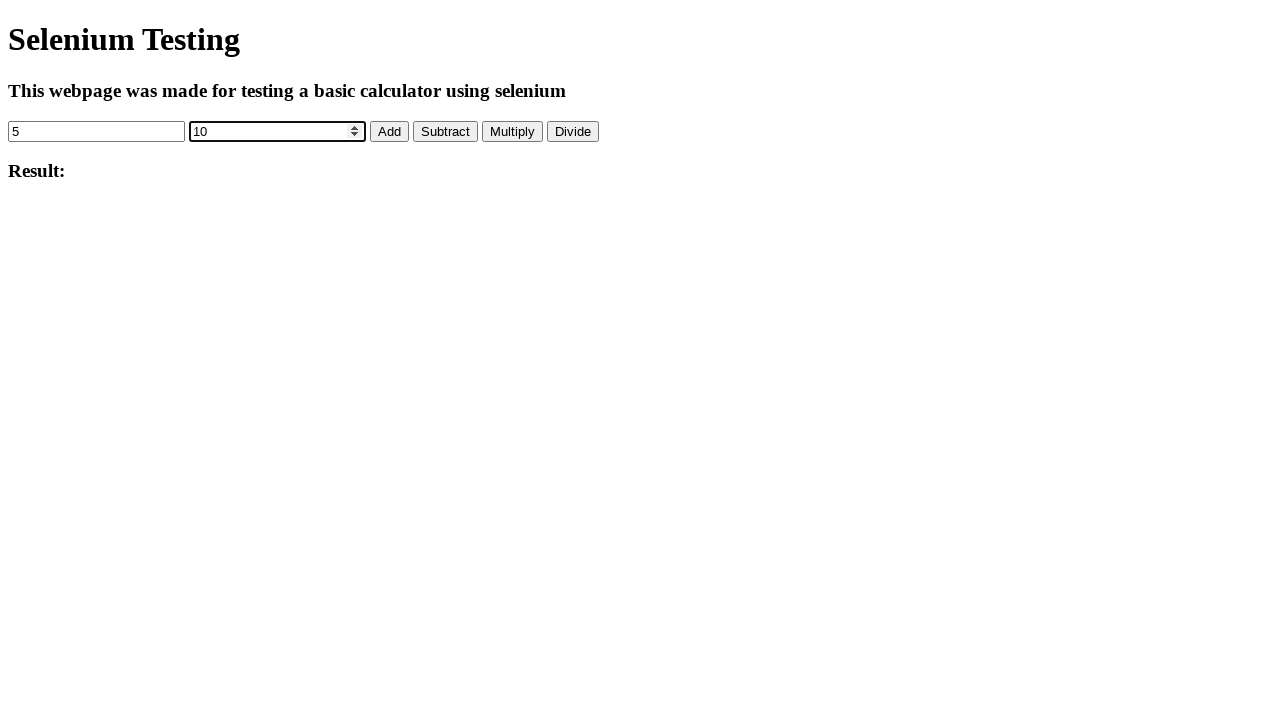

Clicked subtraction button at (446, 131) on #subBtn
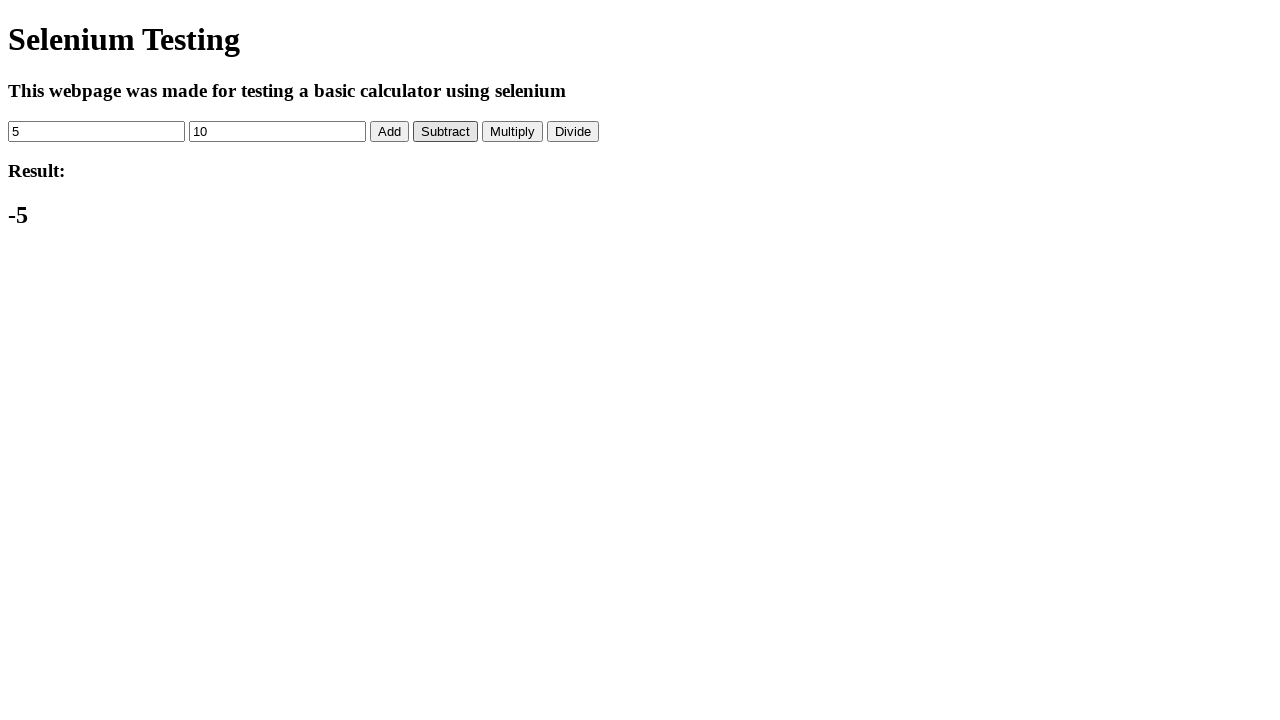

Result field loaded successfully
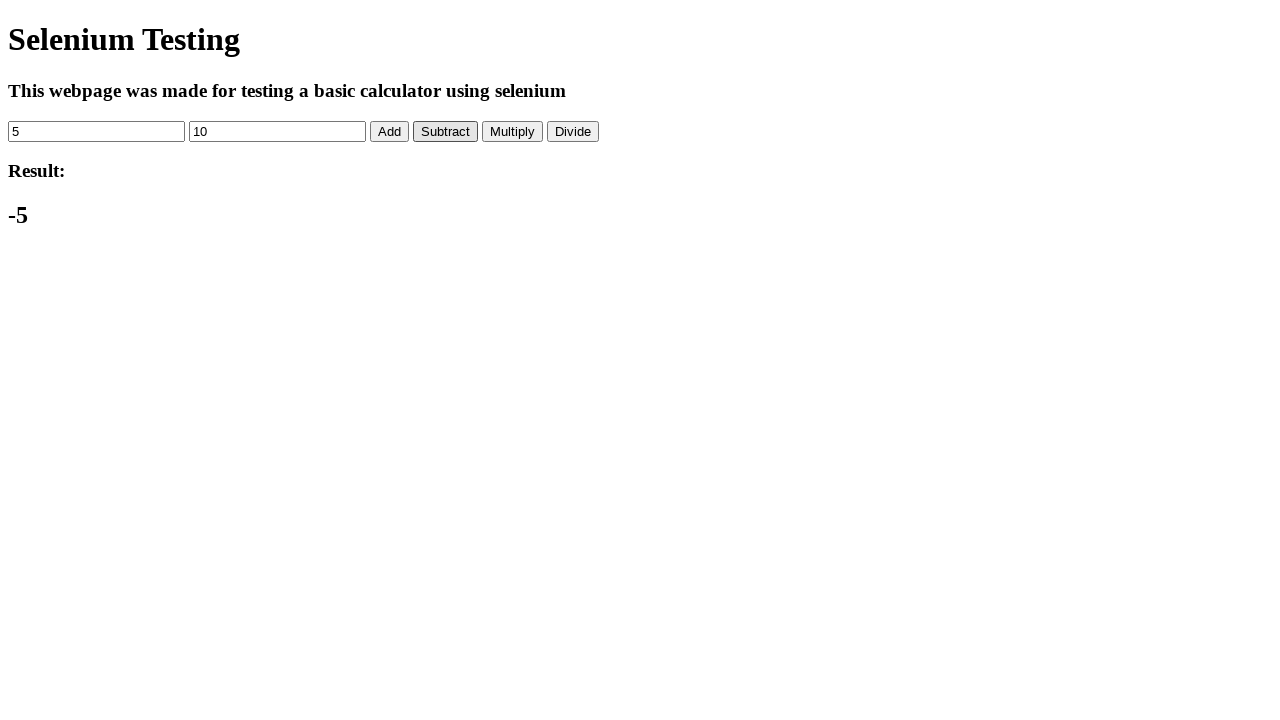

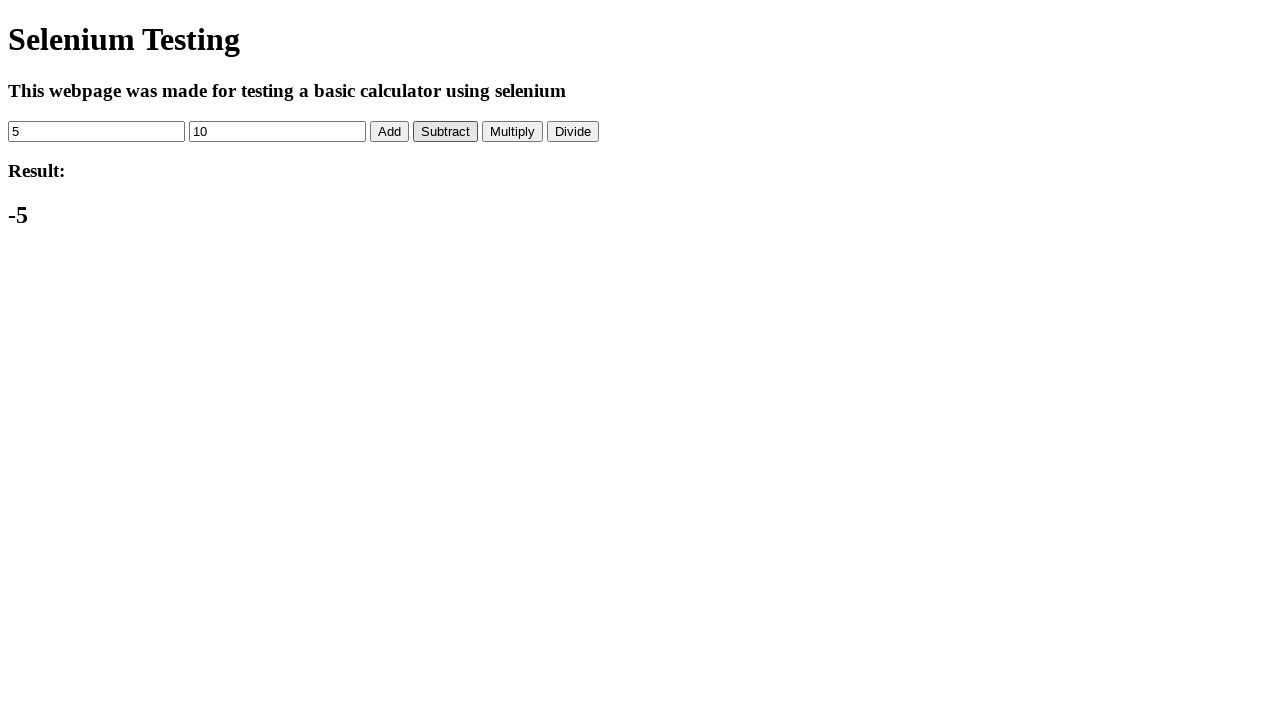